Tests that the Due column in table 1 can be sorted in descending order by clicking the column header twice

Starting URL: http://the-internet.herokuapp.com/tables

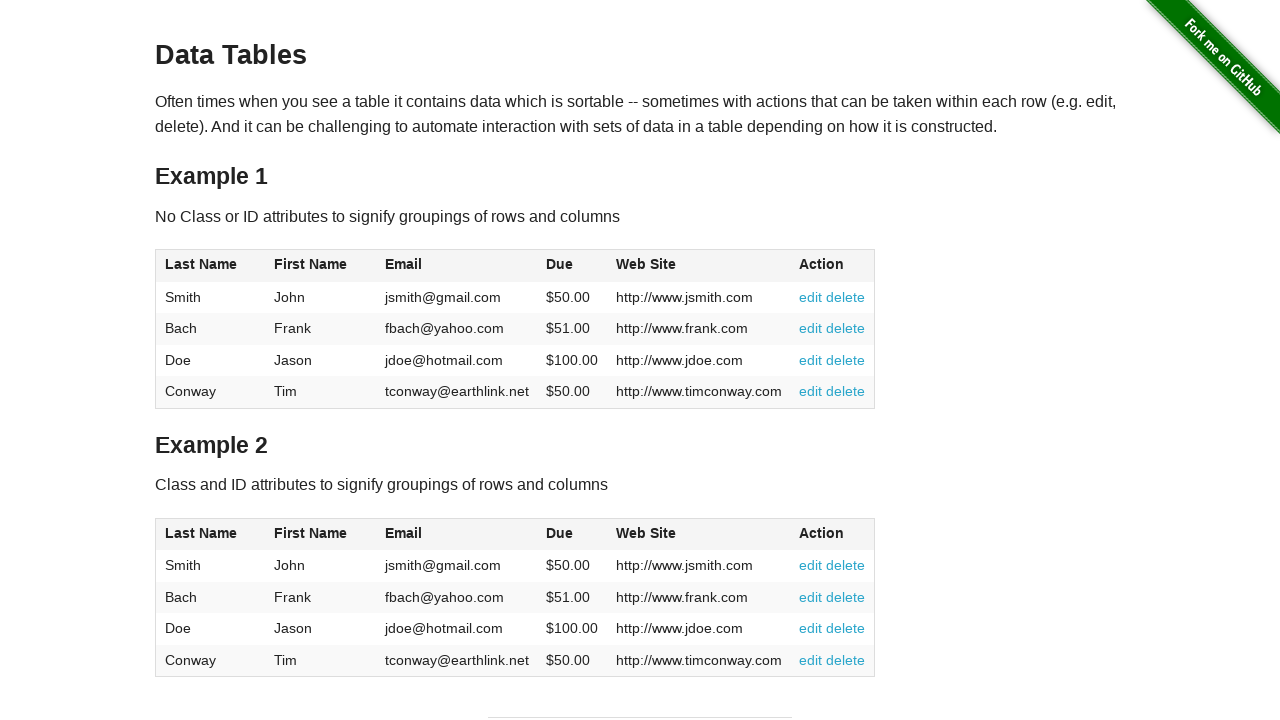

Clicked Due column header in table 1 (first click) at (572, 266) on #table1 thead tr th:nth-of-type(4)
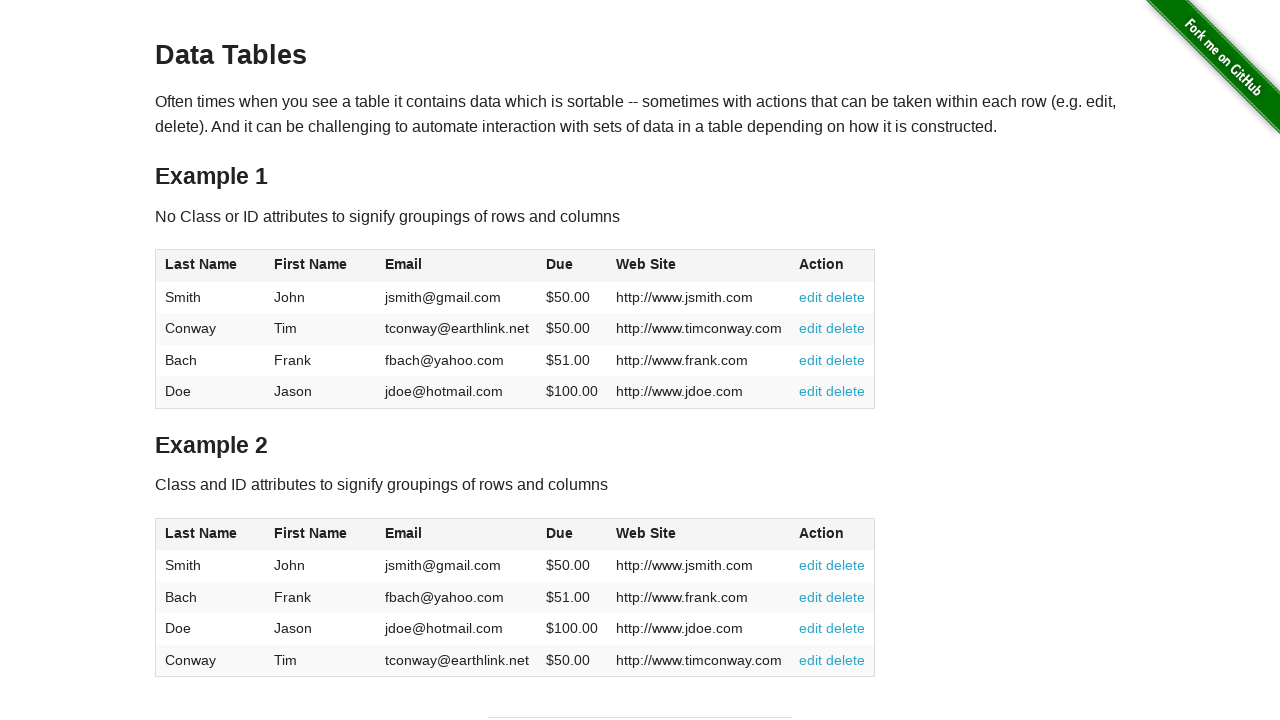

Clicked Due column header in table 1 (second click) to trigger descending sort at (572, 266) on #table1 thead tr th:nth-of-type(4)
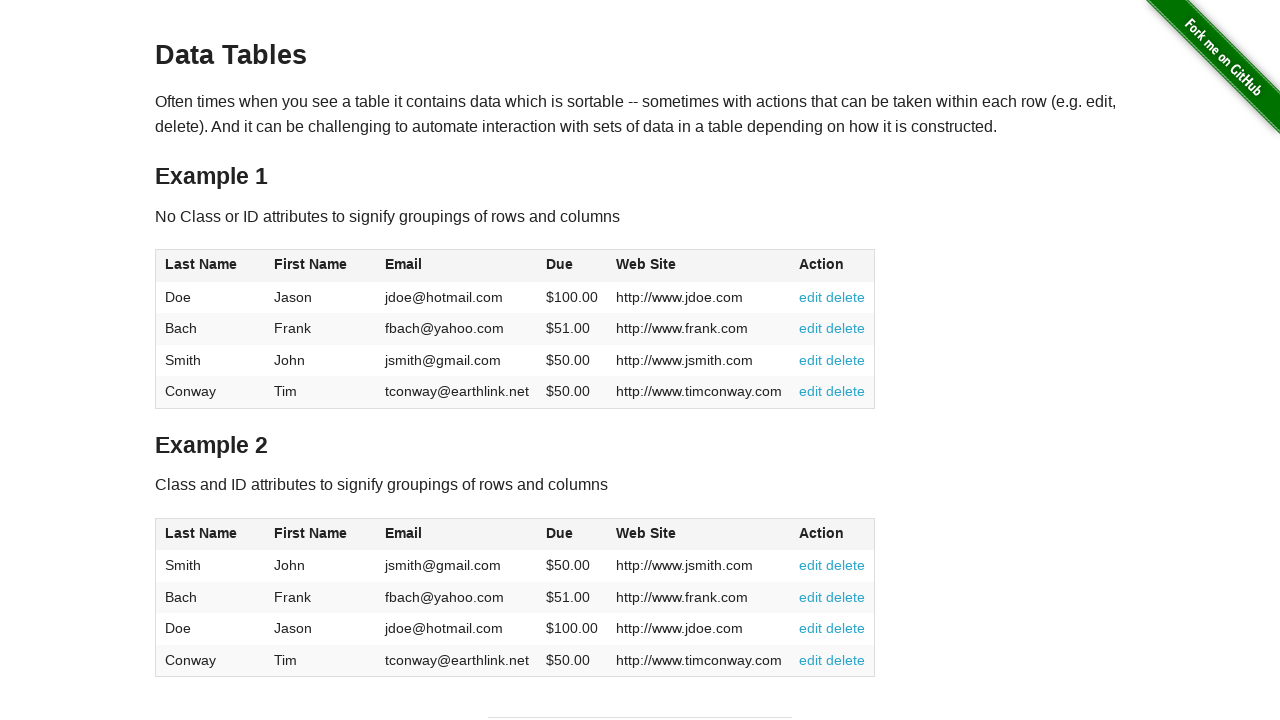

Table updated and Due column is now sorted in descending order
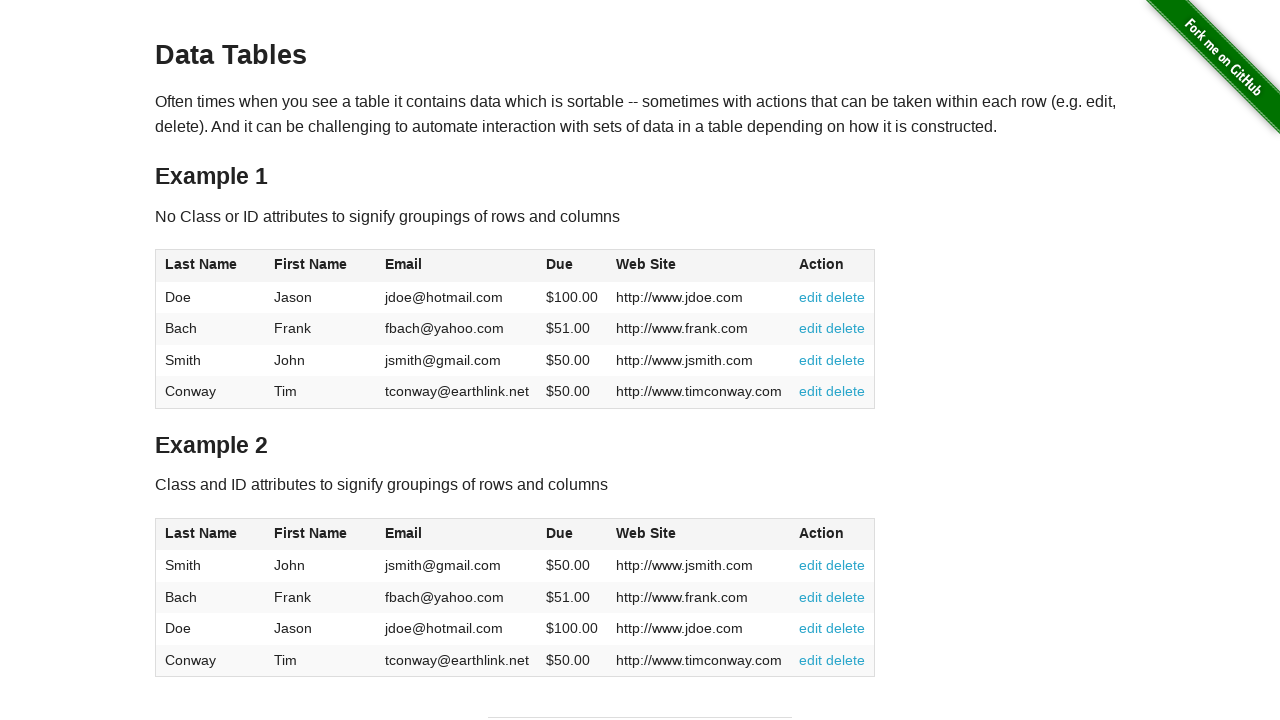

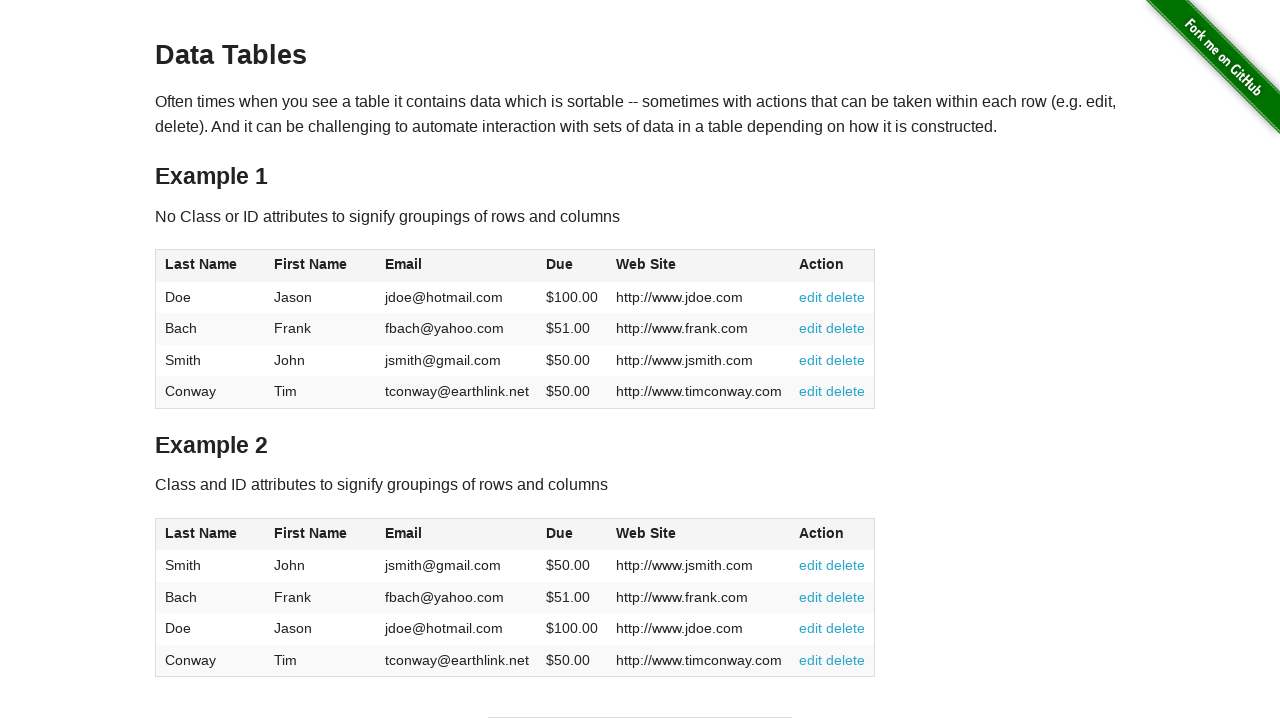